Tests drag and drop functionality by dragging the "Drag me" element and dropping it onto the "Drop here" target, then verifies the text changes to "Dropped!"

Starting URL: https://demoqa.com/droppable

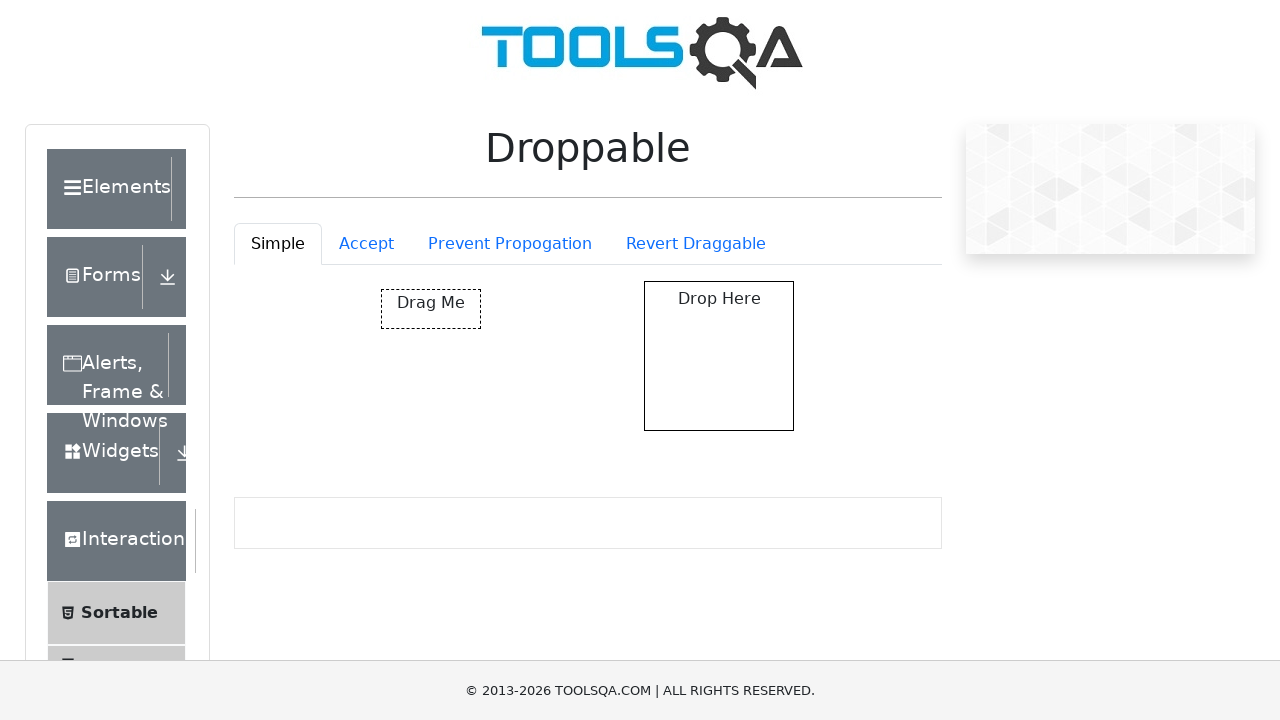

Located the 'Drag me' element
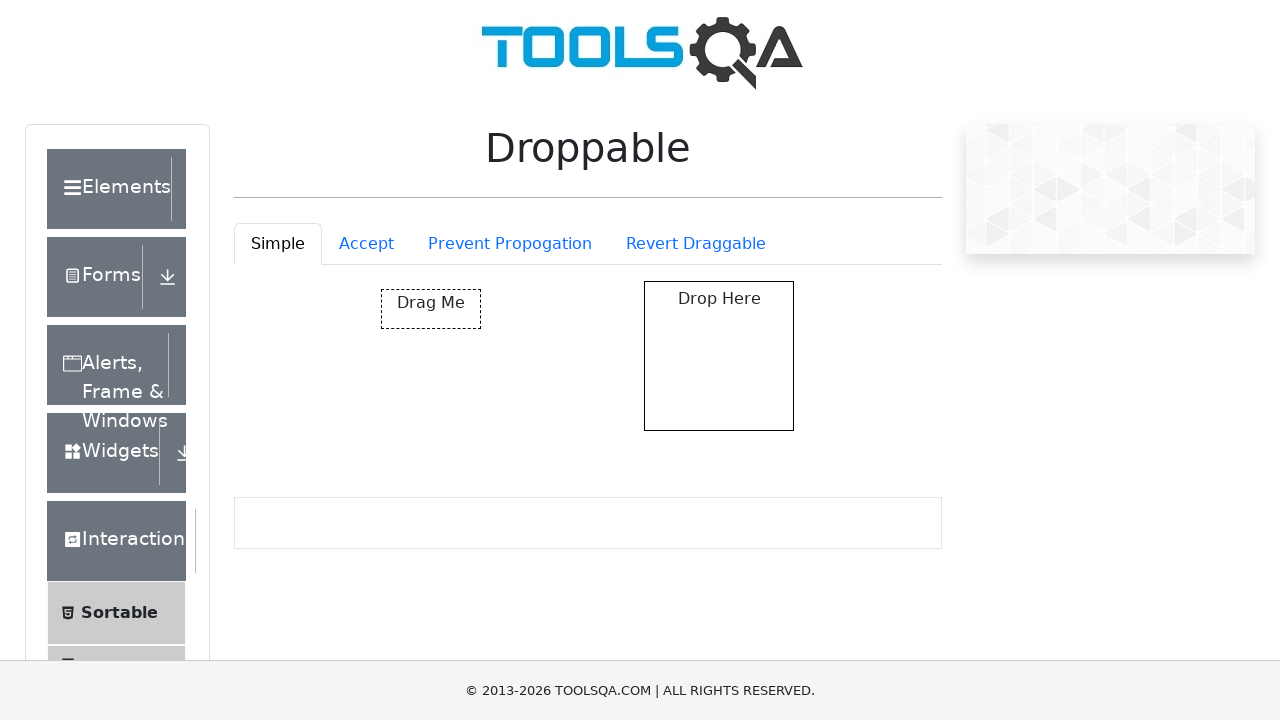

Located the 'Drop here' target element
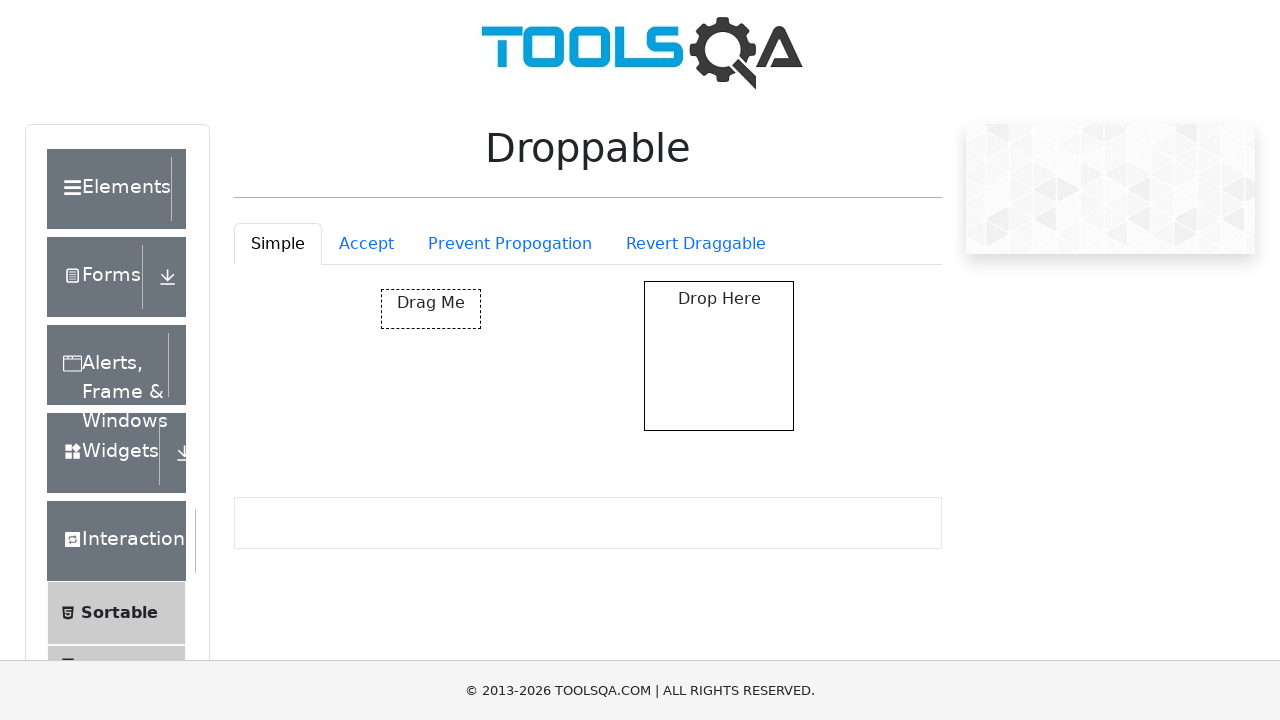

Dragged 'Drag me' element and dropped it onto 'Drop here' target at (719, 356)
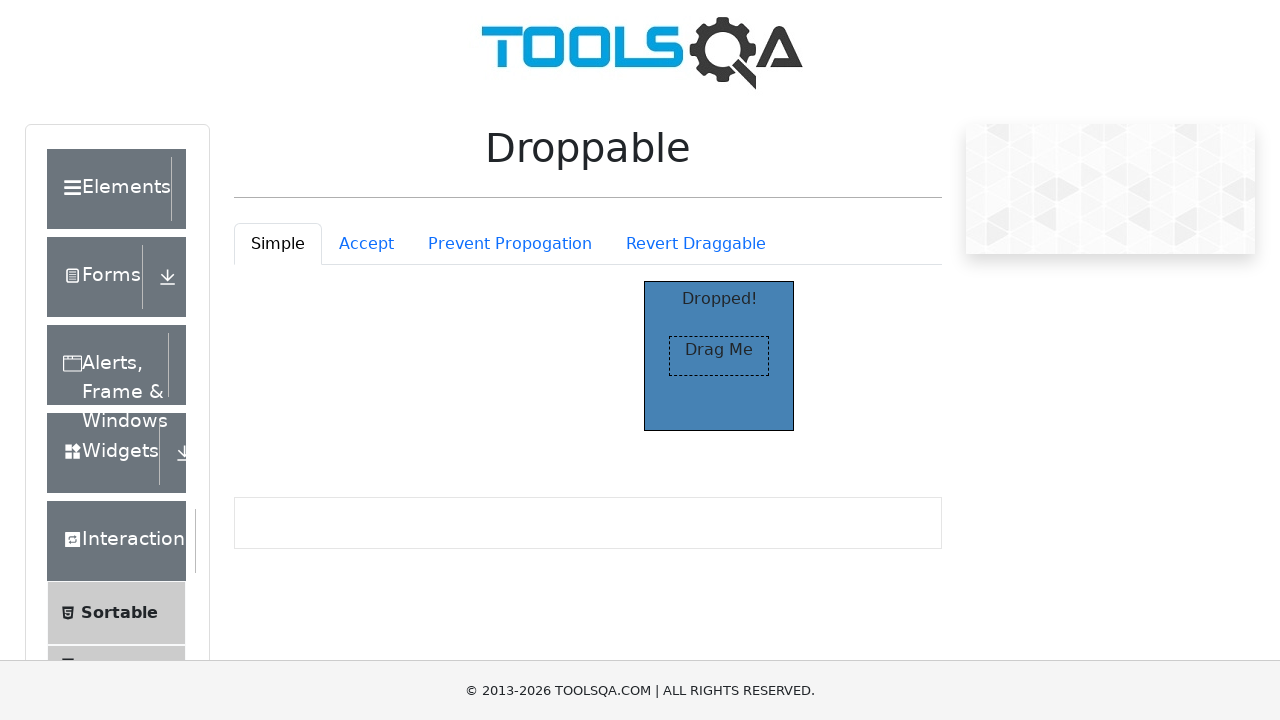

Verified that text changed to 'Dropped!' after successful drag and drop
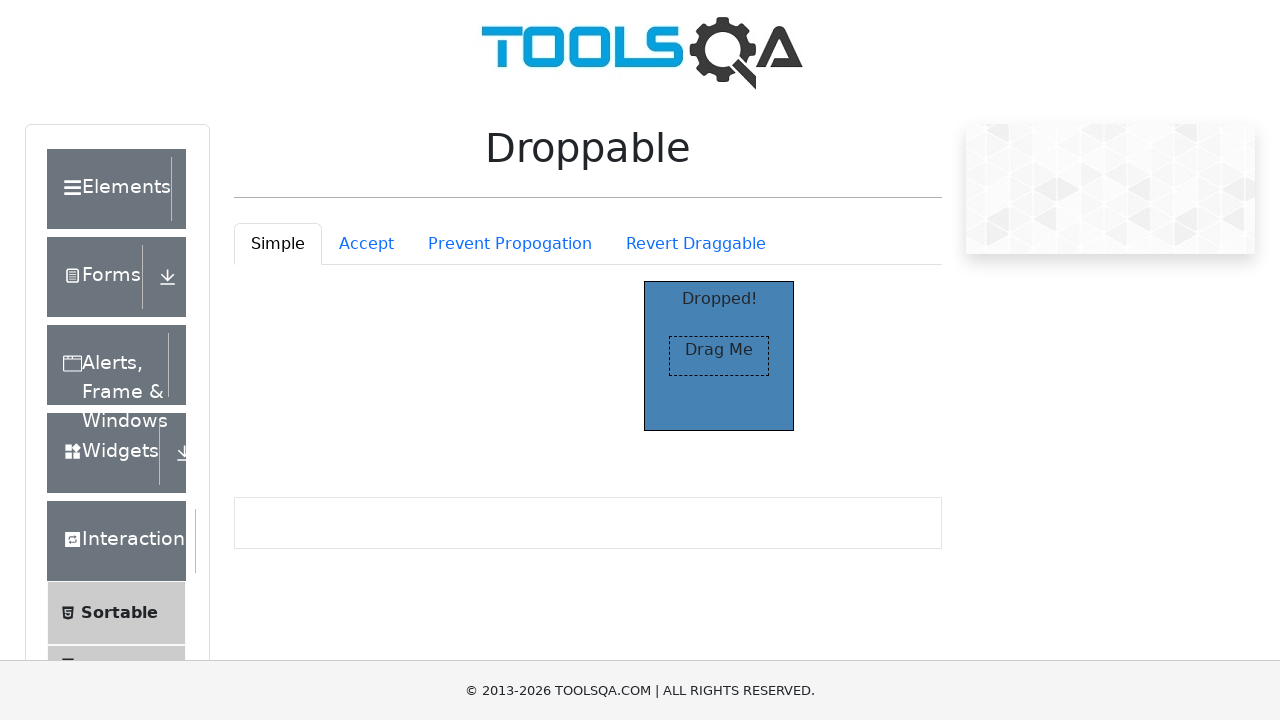

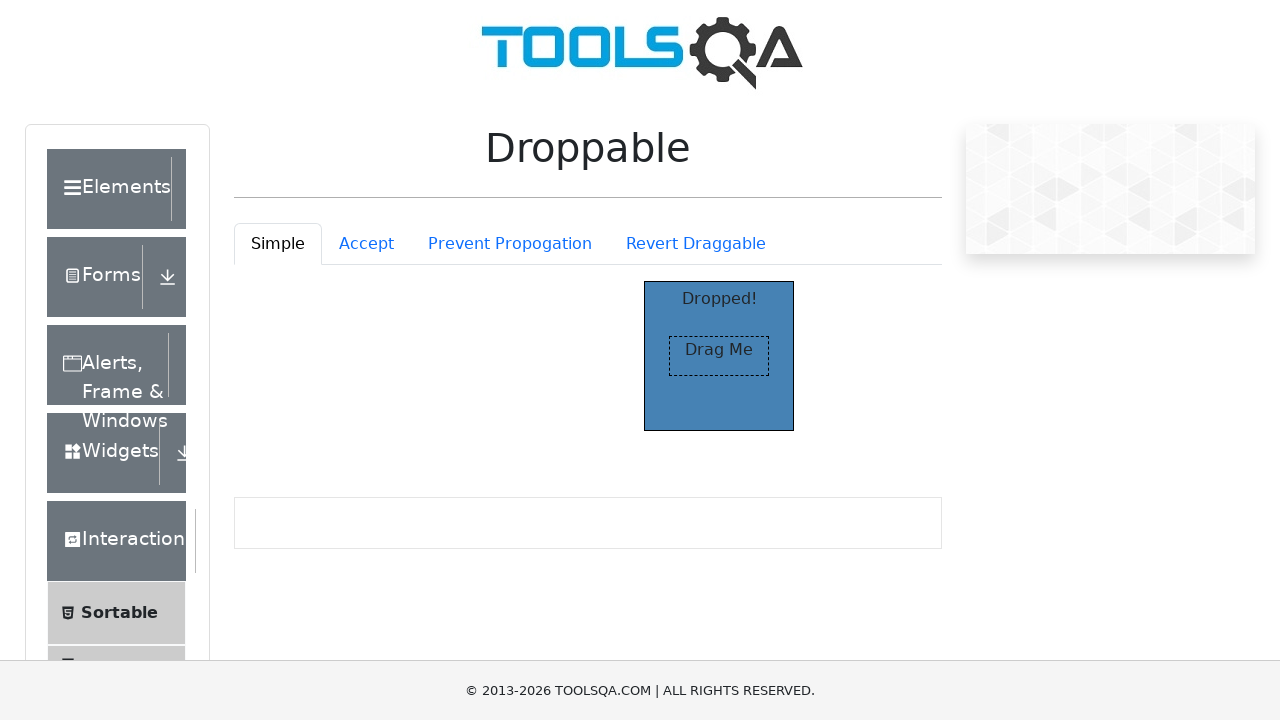